Tests JavaScript alert handling by clicking a button to trigger an alert and accepting it

Starting URL: https://formy-project.herokuapp.com/switch-window

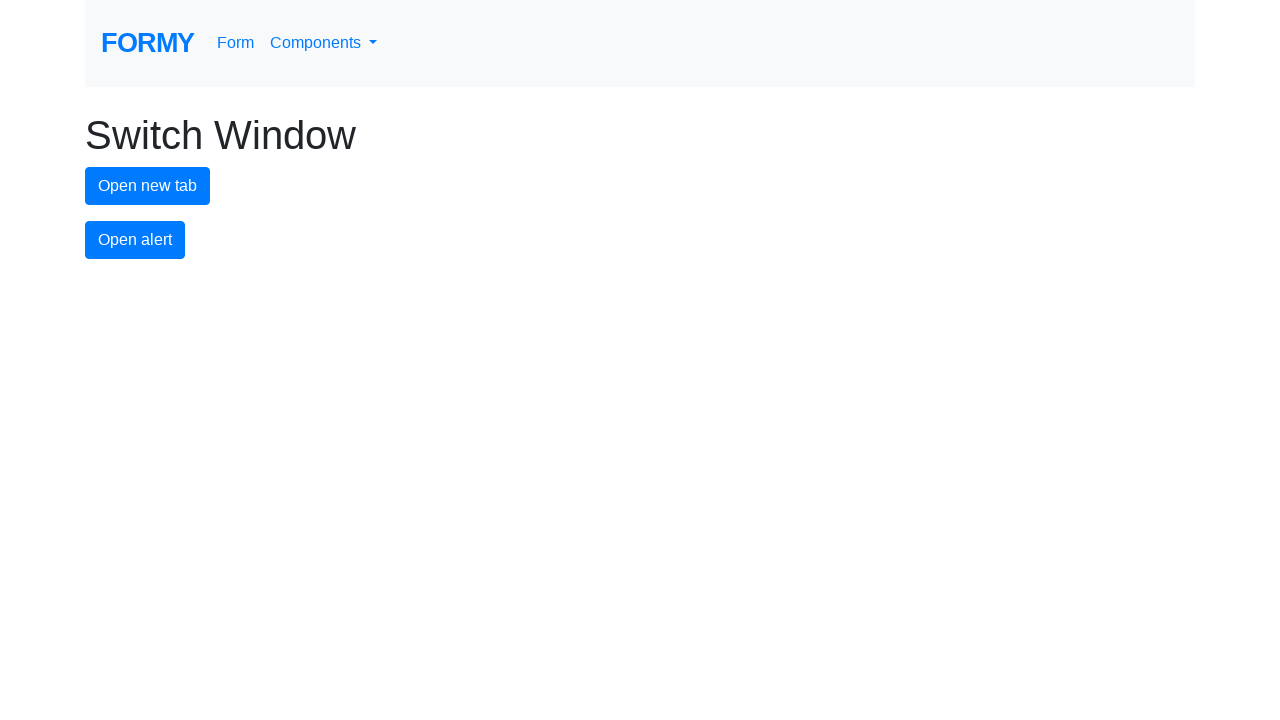

Set up dialog handler to accept alerts
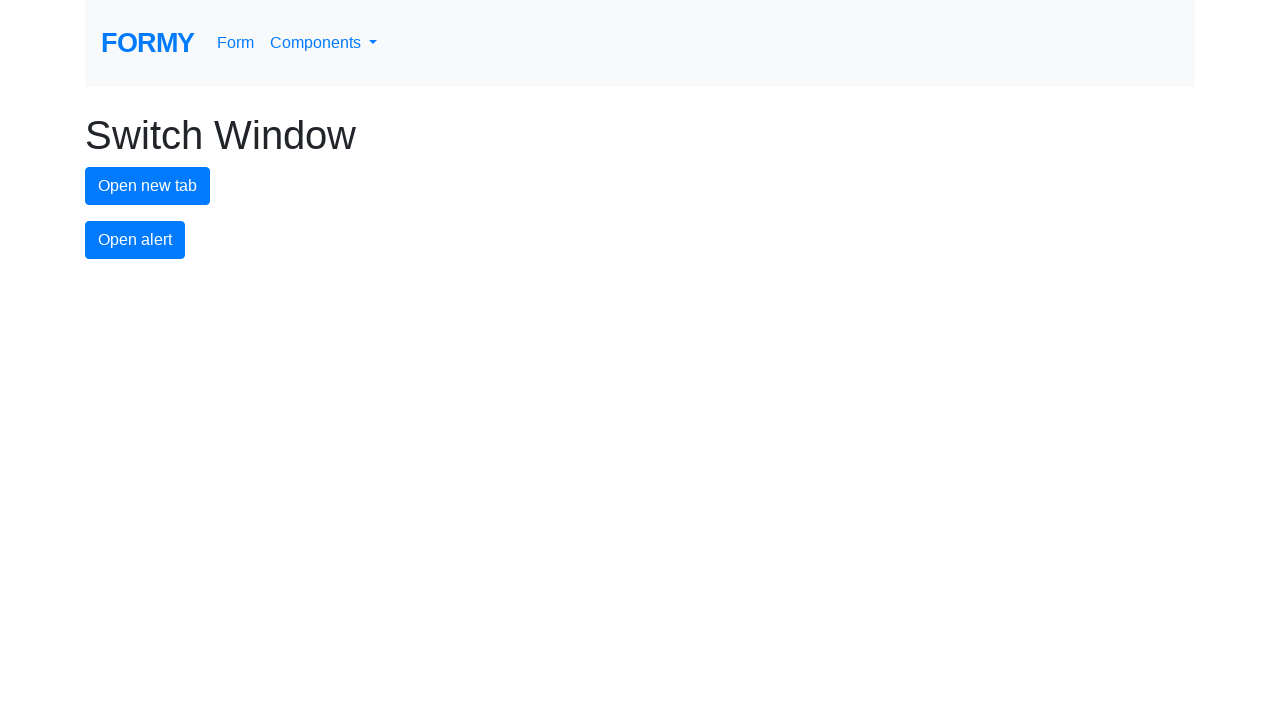

Clicked alert button to trigger JavaScript alert at (135, 240) on #alert-button
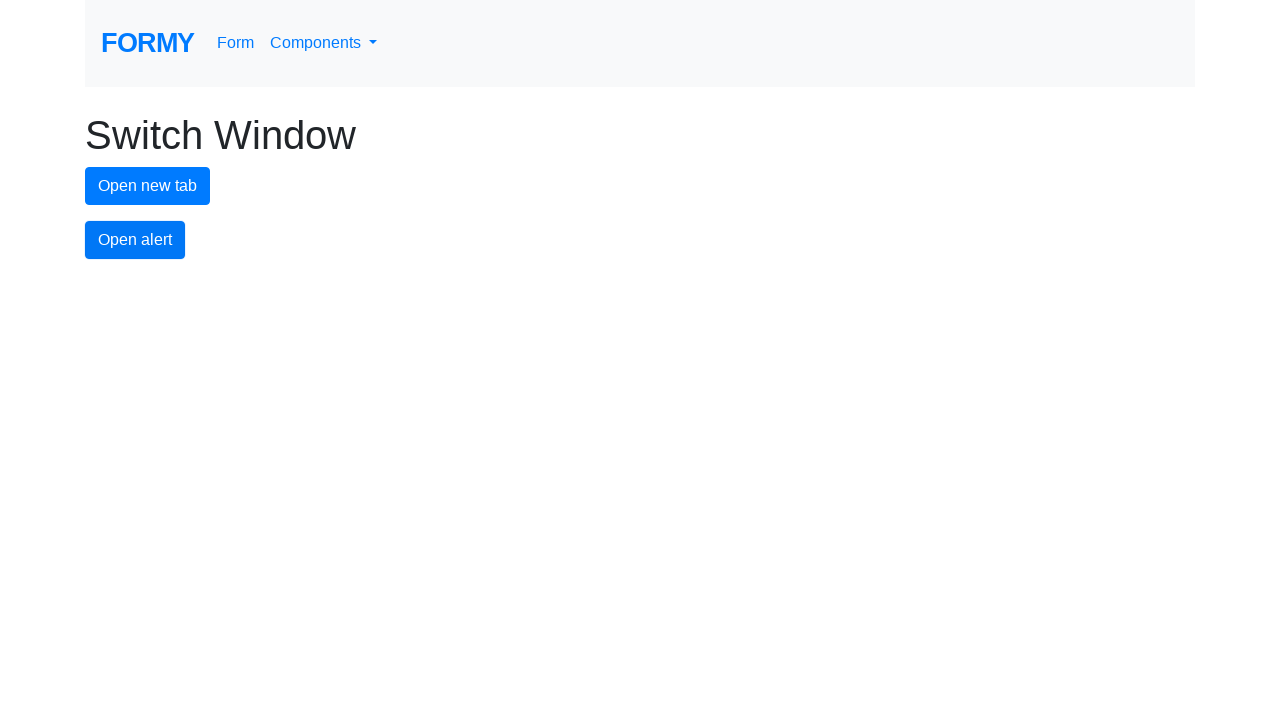

Waited 500ms for alert to be processed
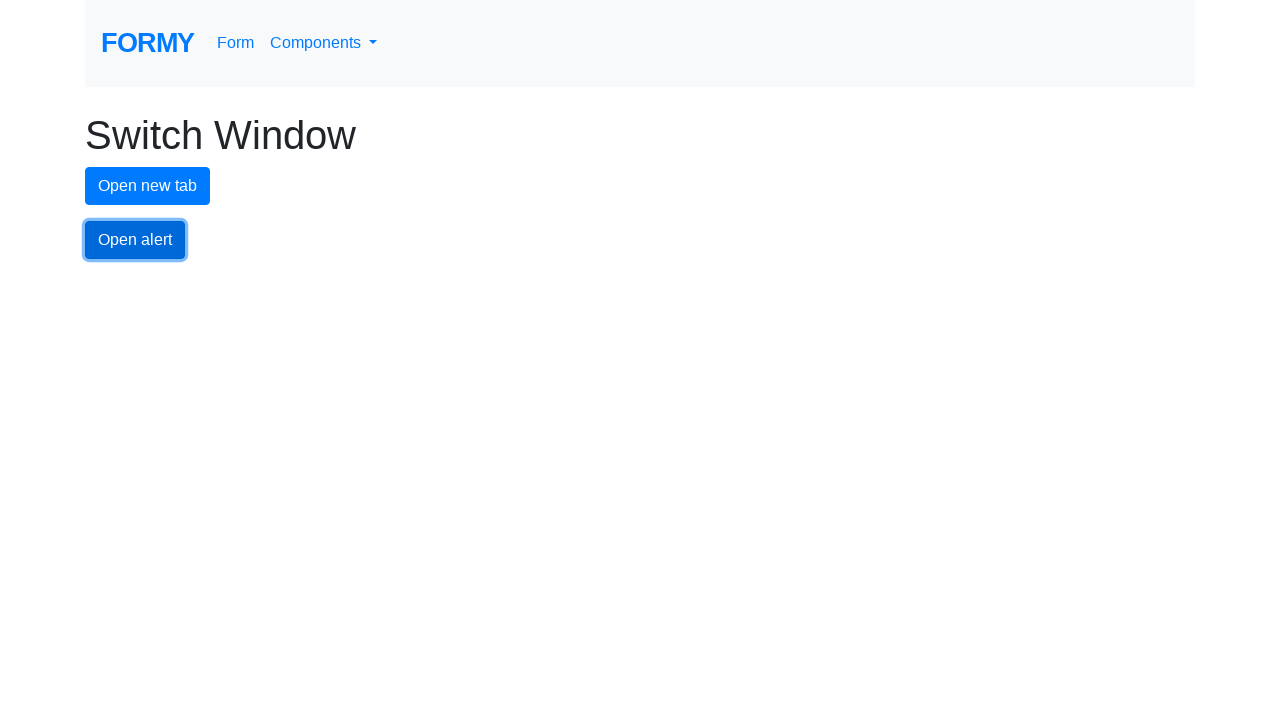

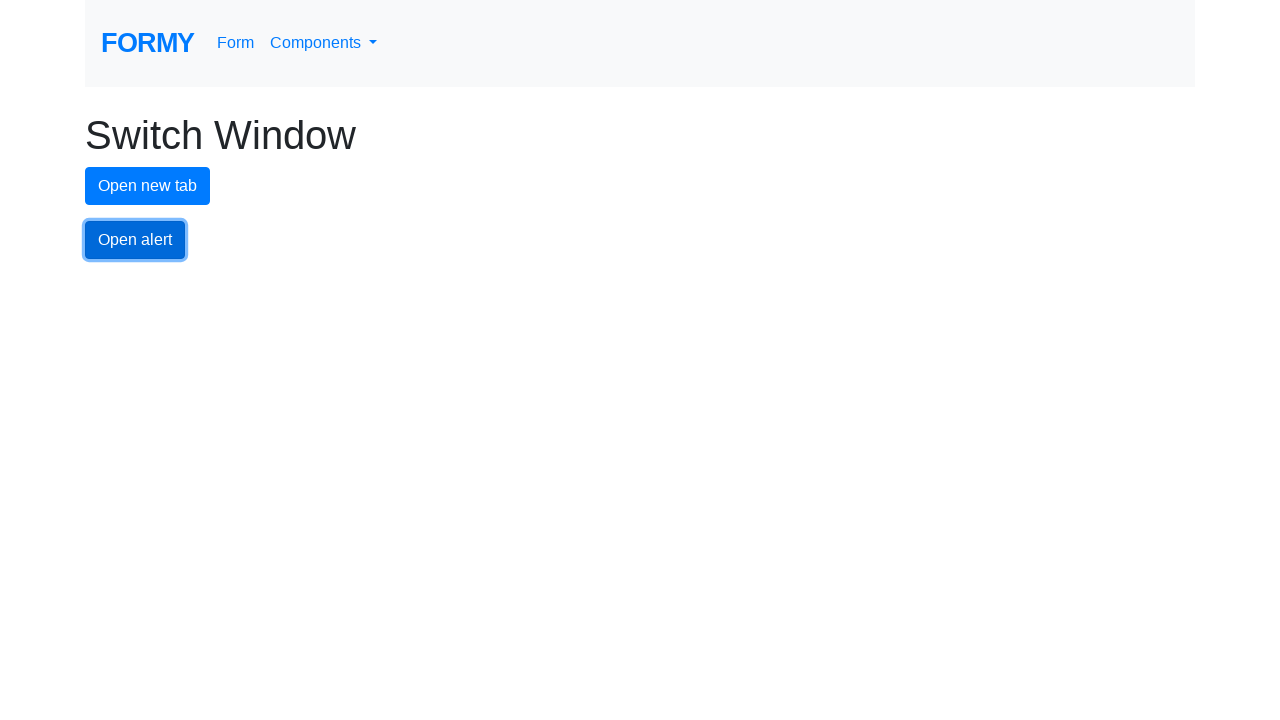